Tests window handling by opening a new window through a button click and switching between parent and child windows

Starting URL: https://rahulshettyacademy.com/AutomationPractice/

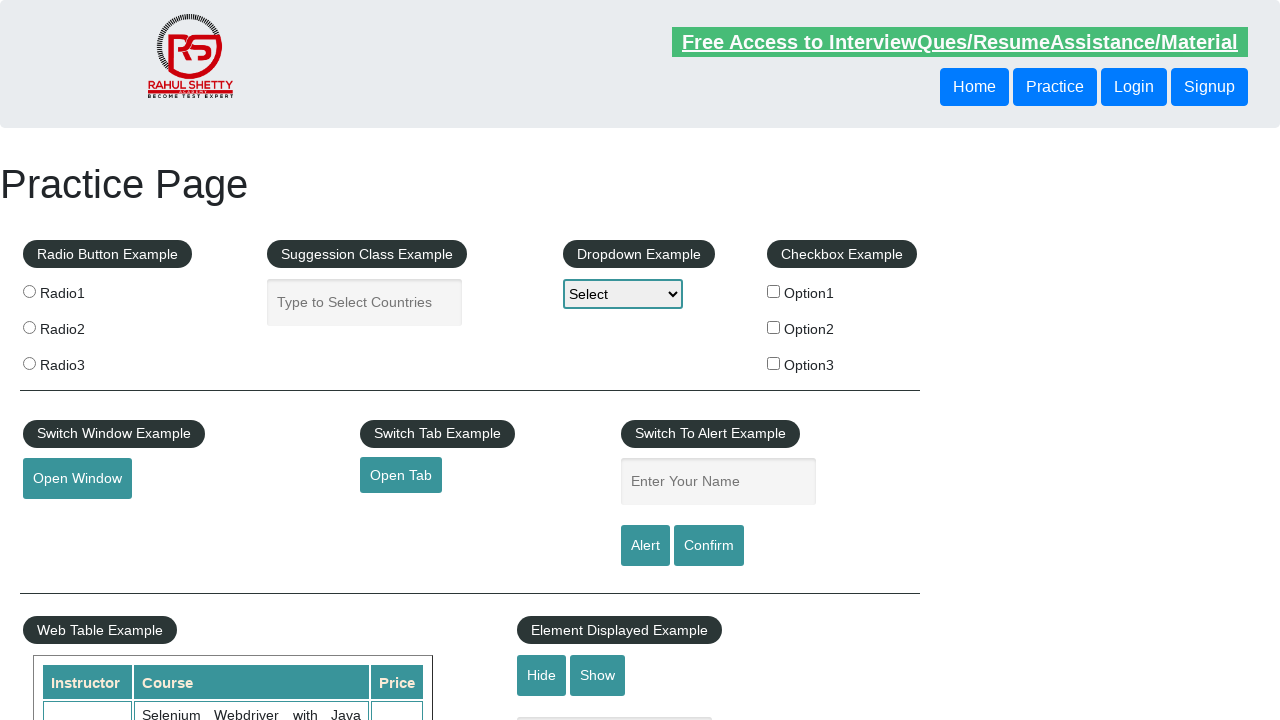

Clicked 'Open Window' button to trigger new window opening at (77, 479) on button#openwindow
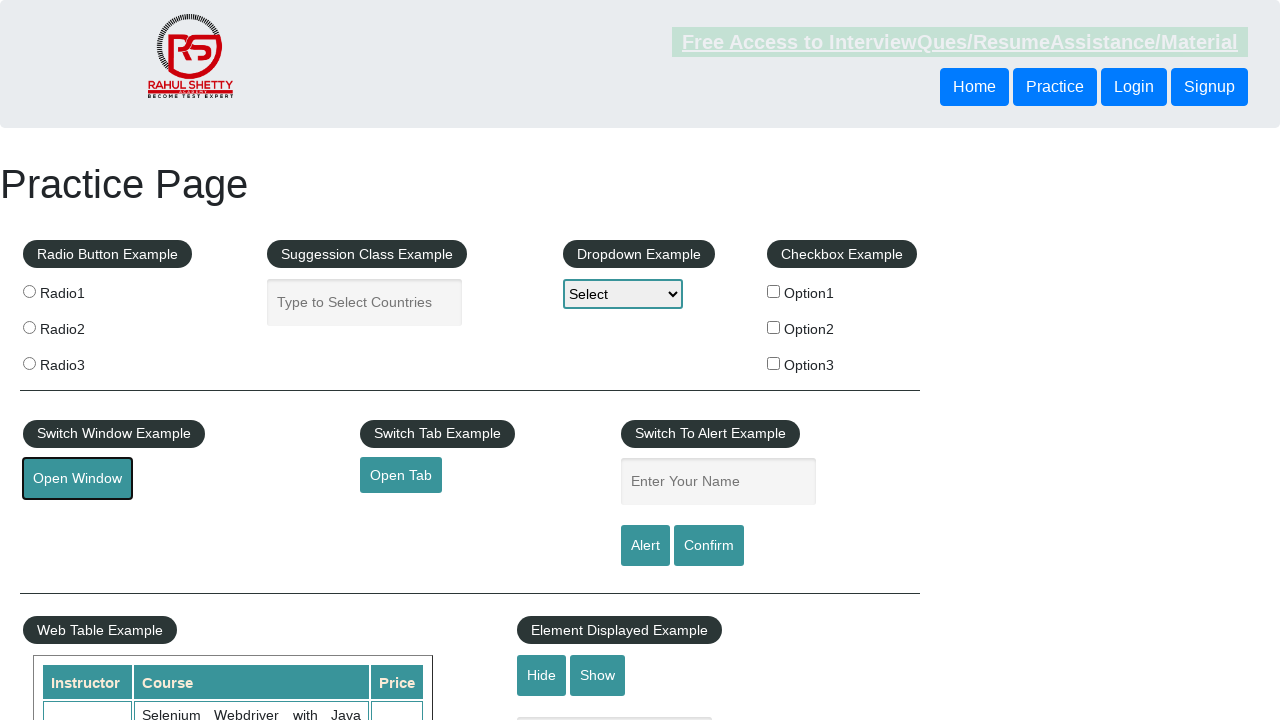

New child window opened and captured
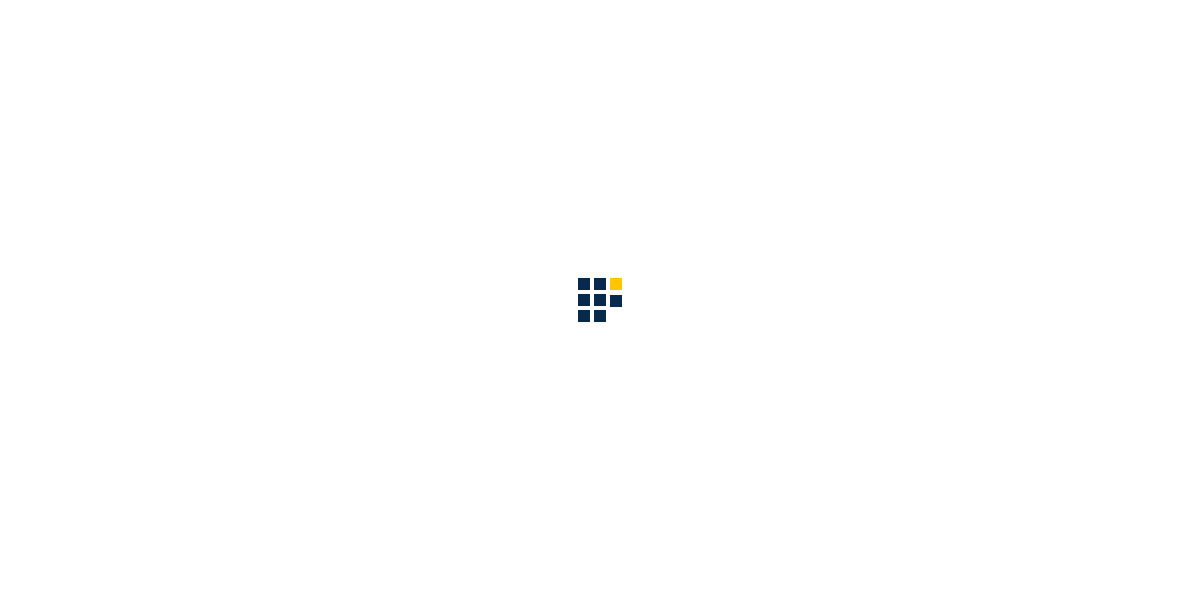

Child window URL: https://www.qaclickacademy.com/
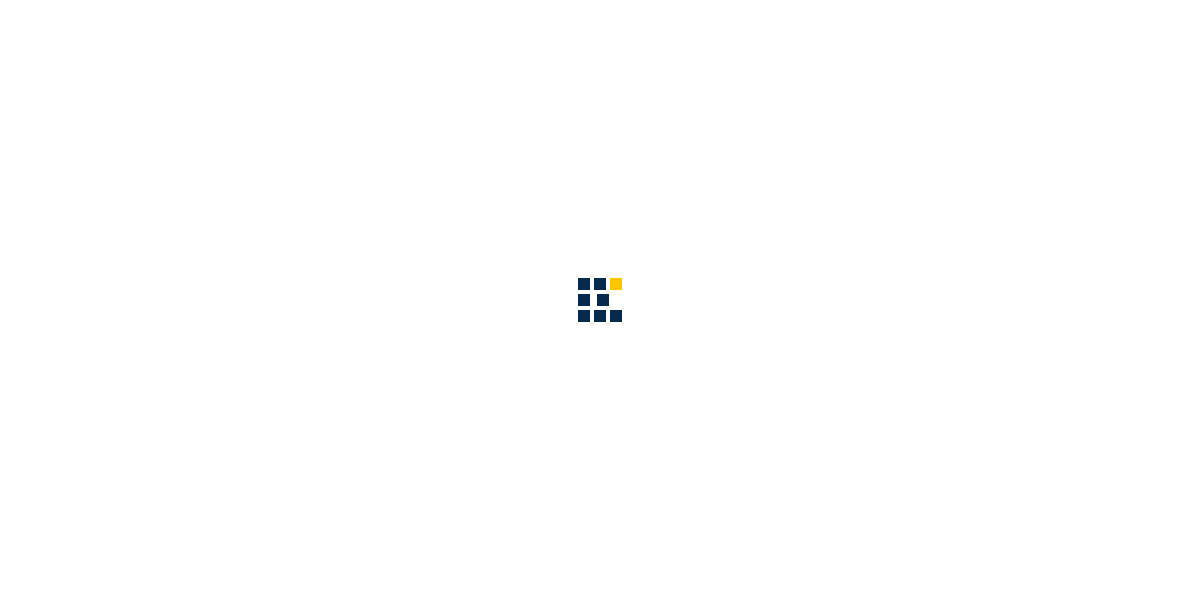

Parent window URL: https://rahulshettyacademy.com/AutomationPractice/
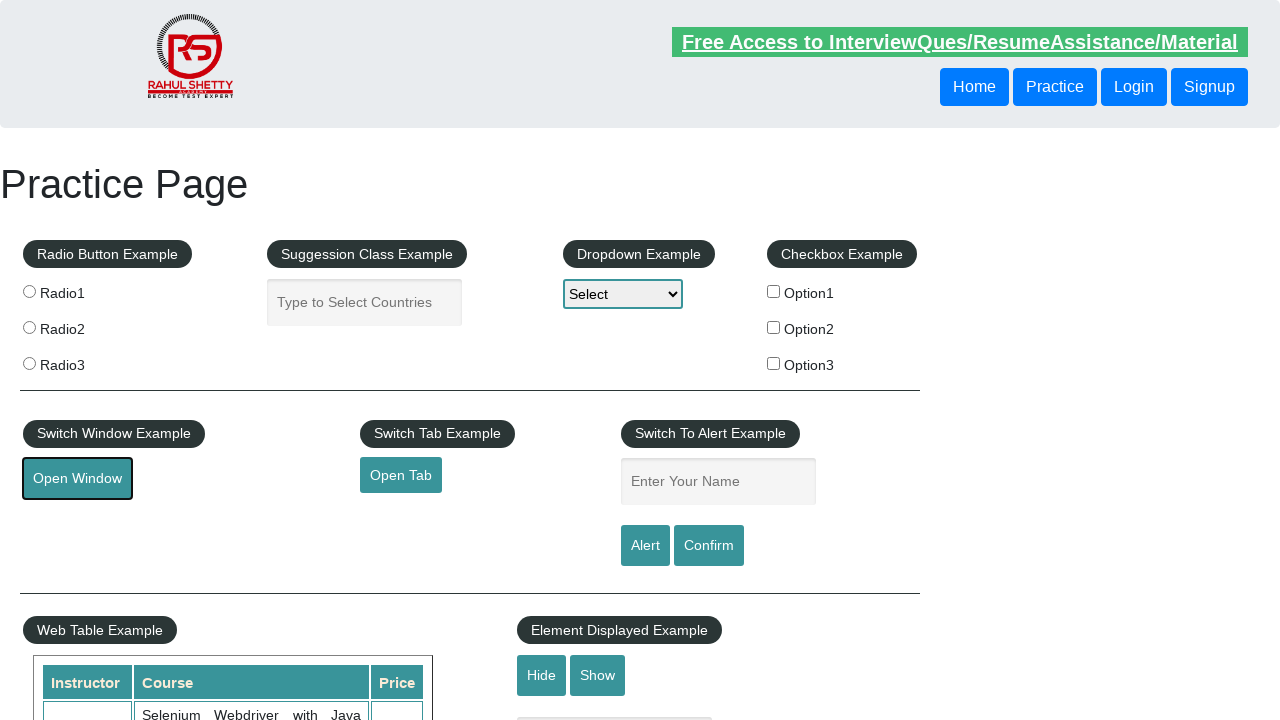

Closed the child window
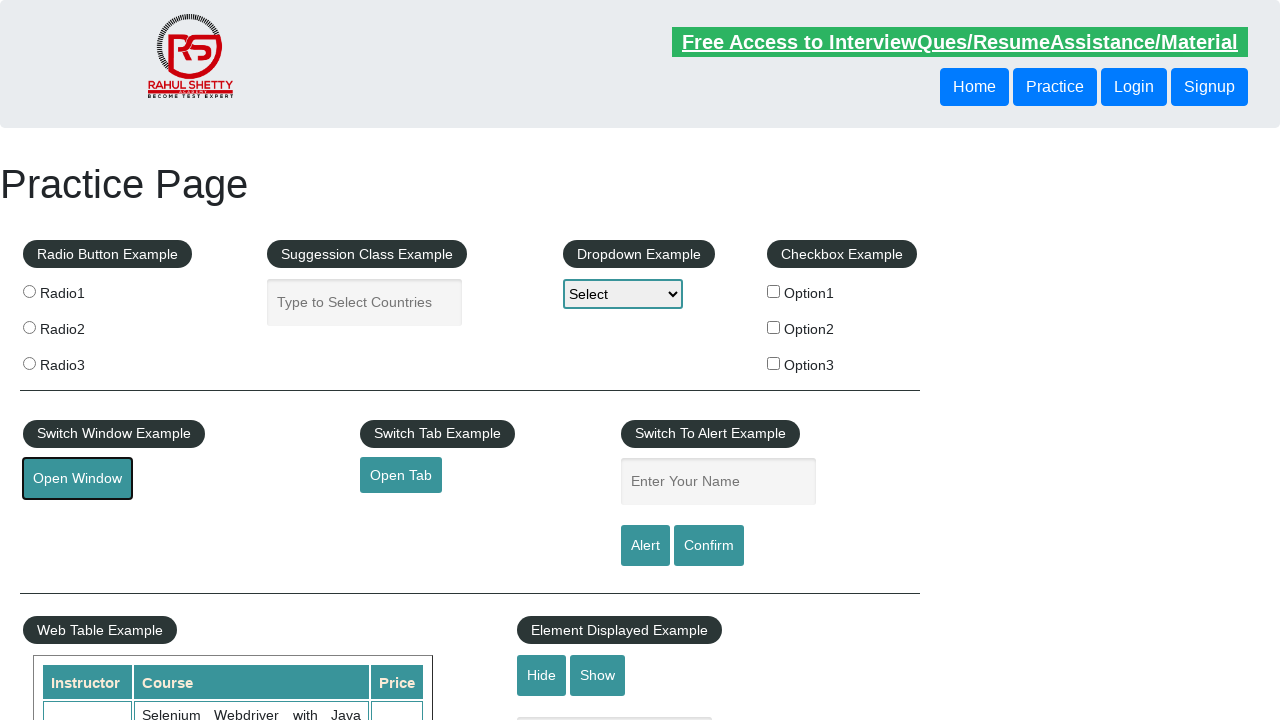

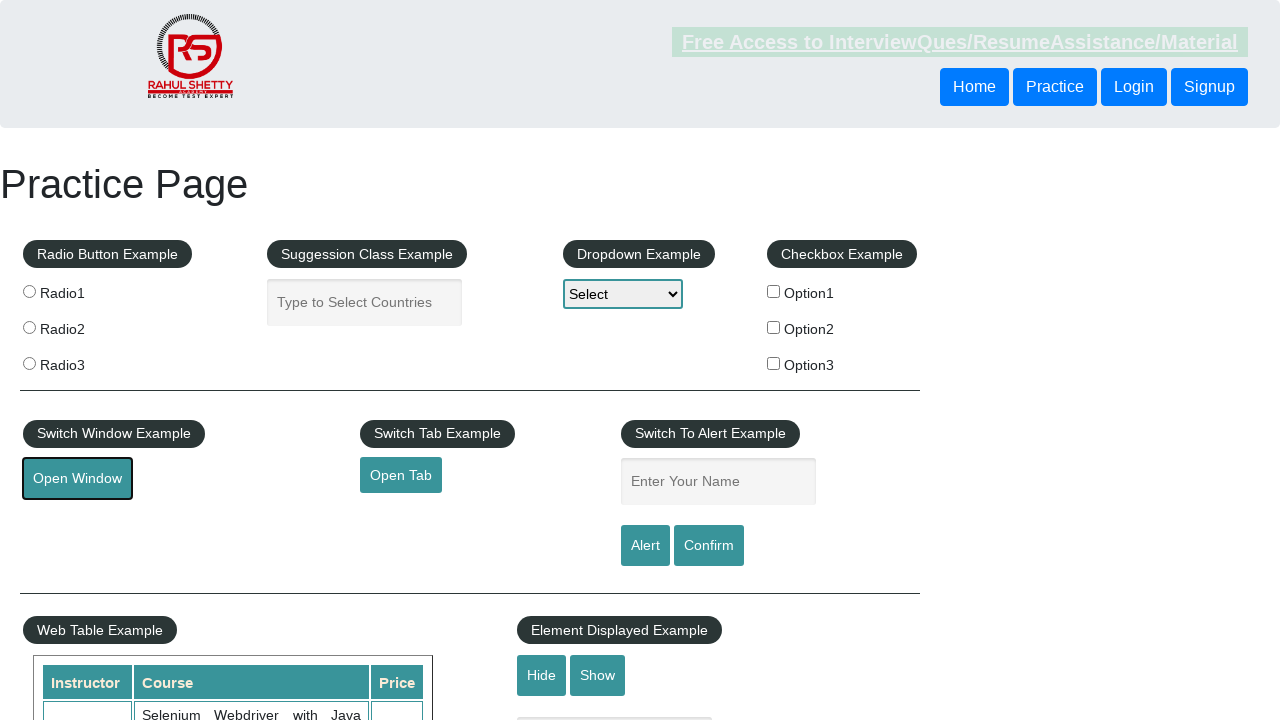